Navigates to BCCI website to view test cricket rankings and then switches to T20I rankings

Starting URL: https://www.bcci.tv/international/men/rankings/test

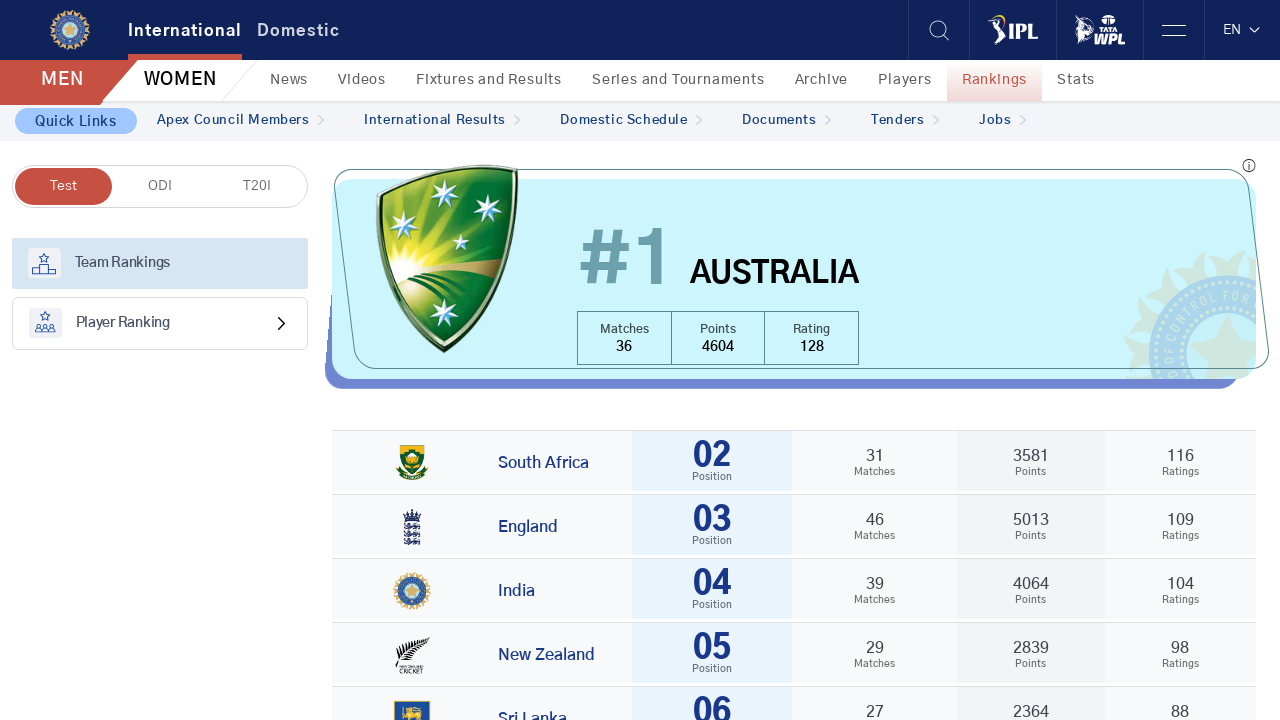

Navigated to BCCI website test cricket rankings page
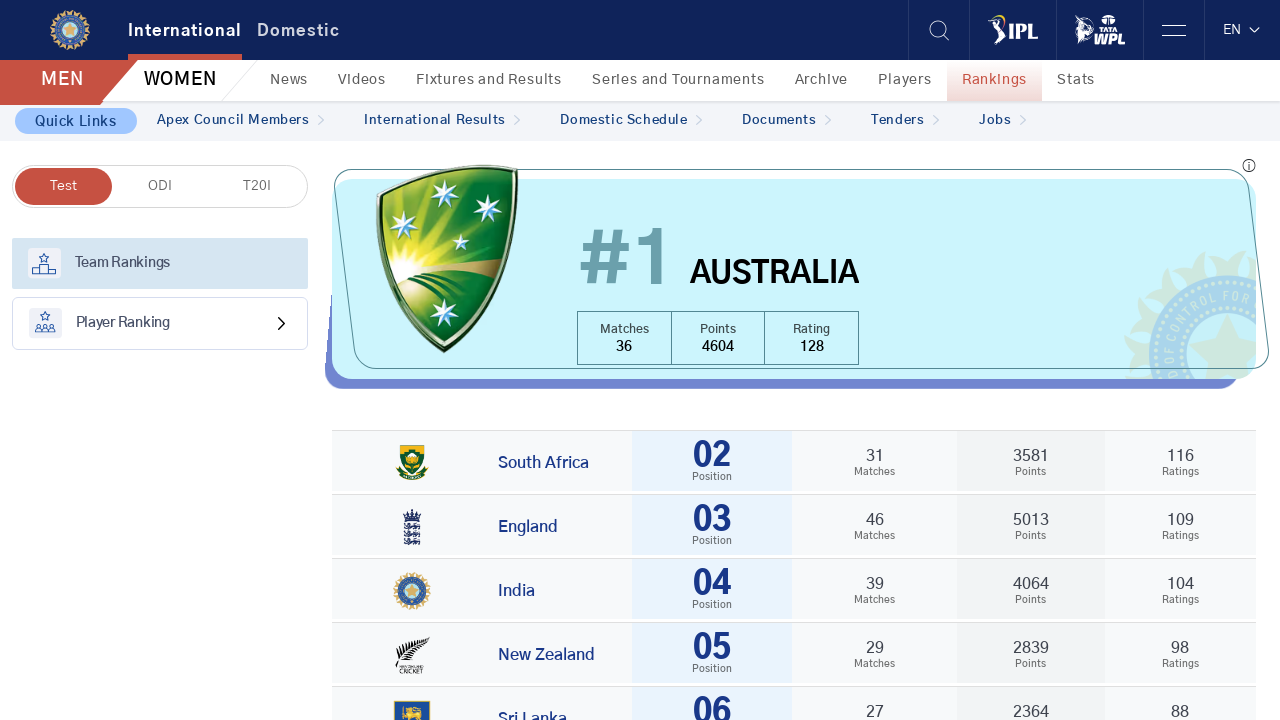

Test rankings table loaded successfully
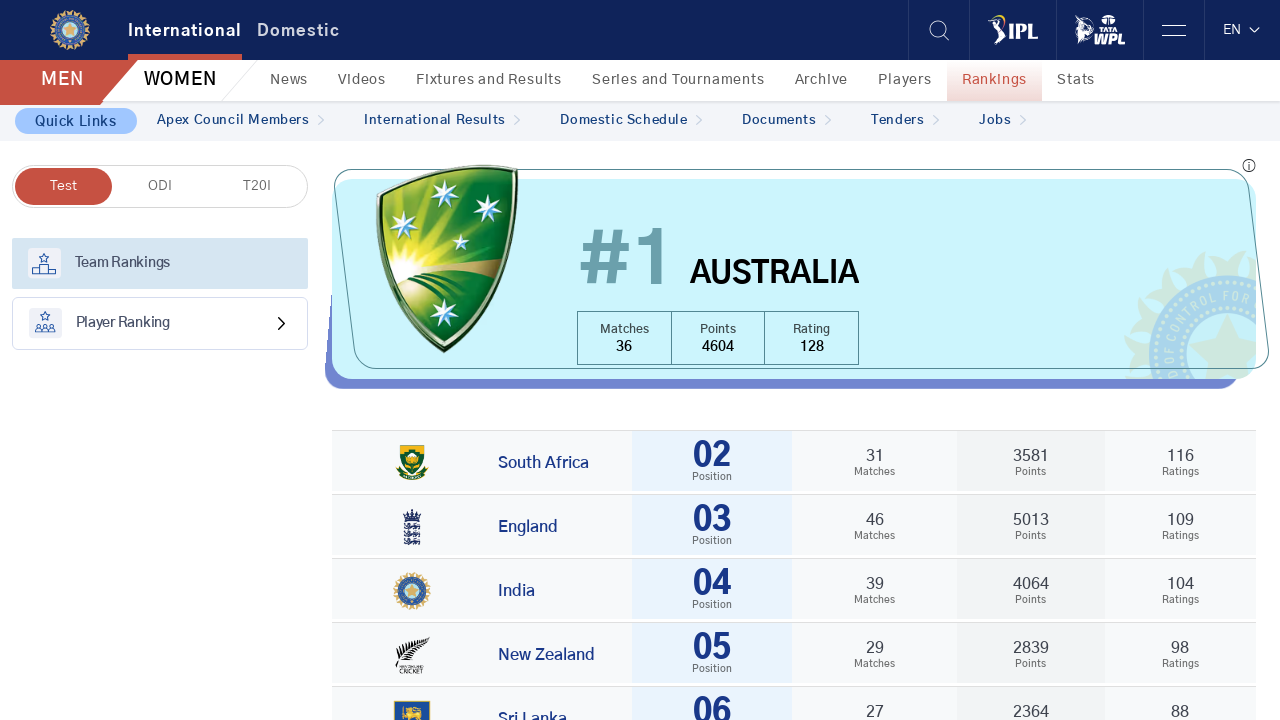

Clicked T20I button to switch to T20I rankings at (257, 186) on button:has-text('T20I')
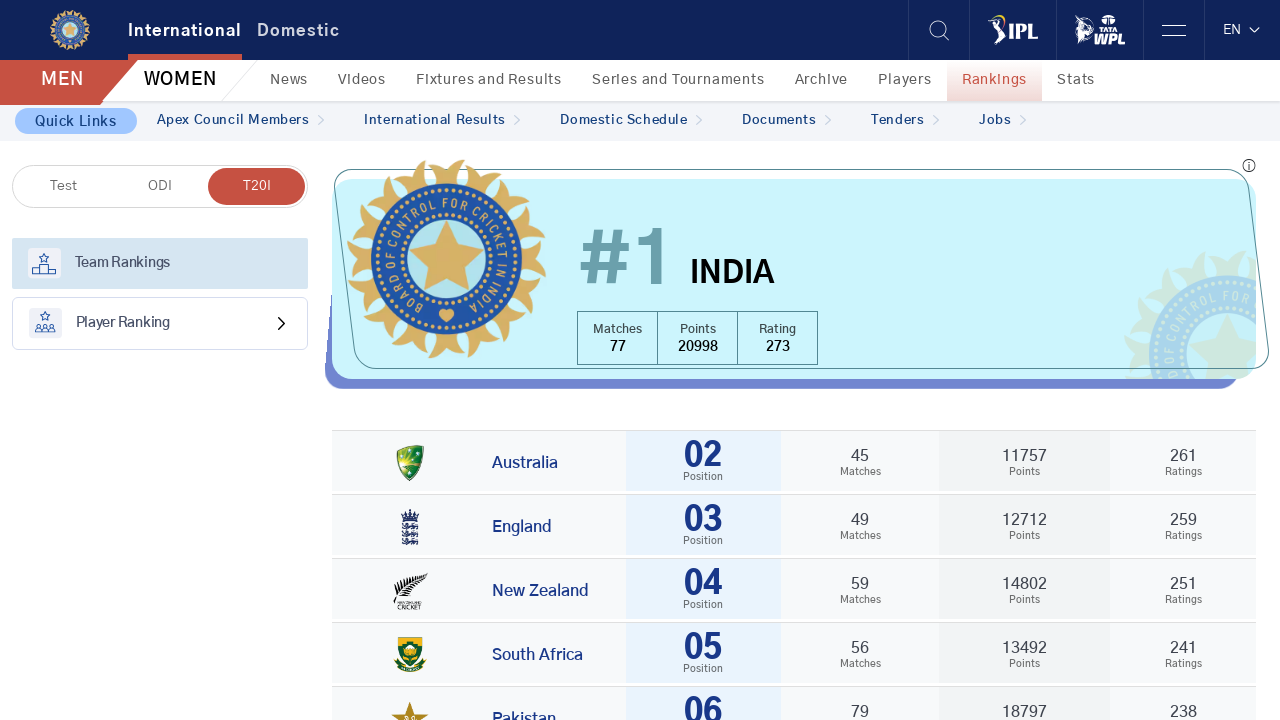

T20I rankings table loaded successfully
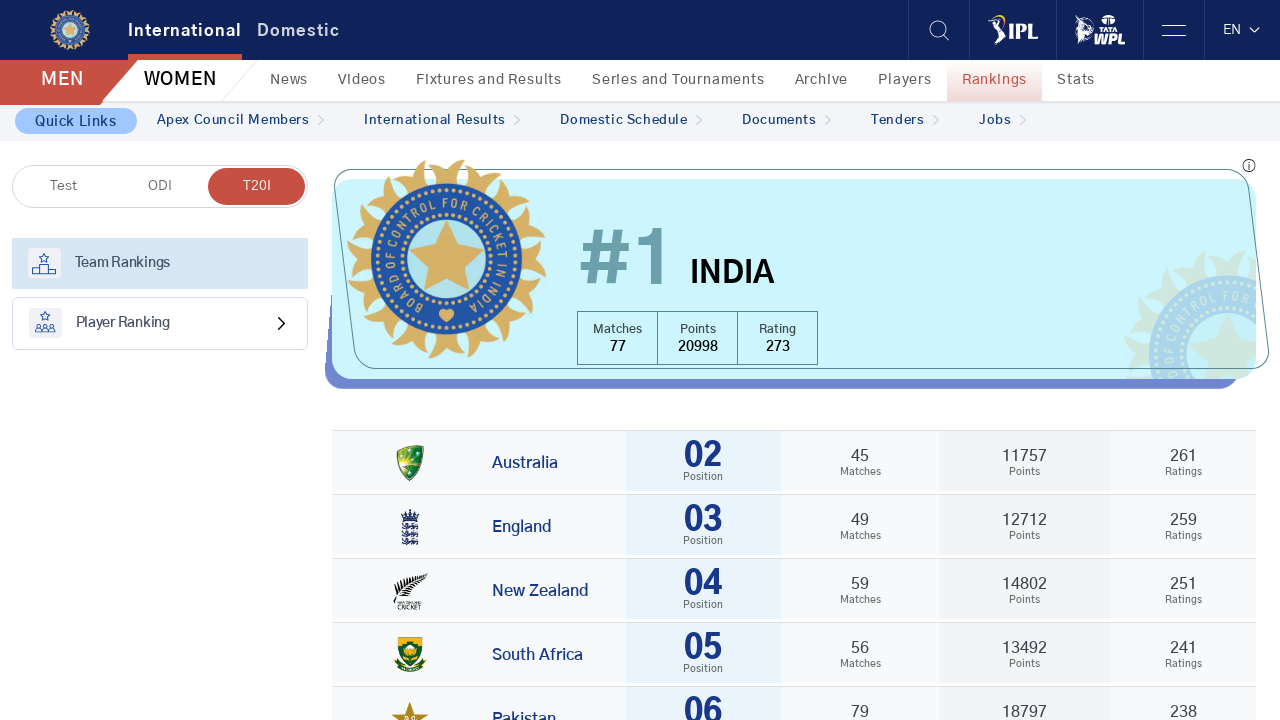

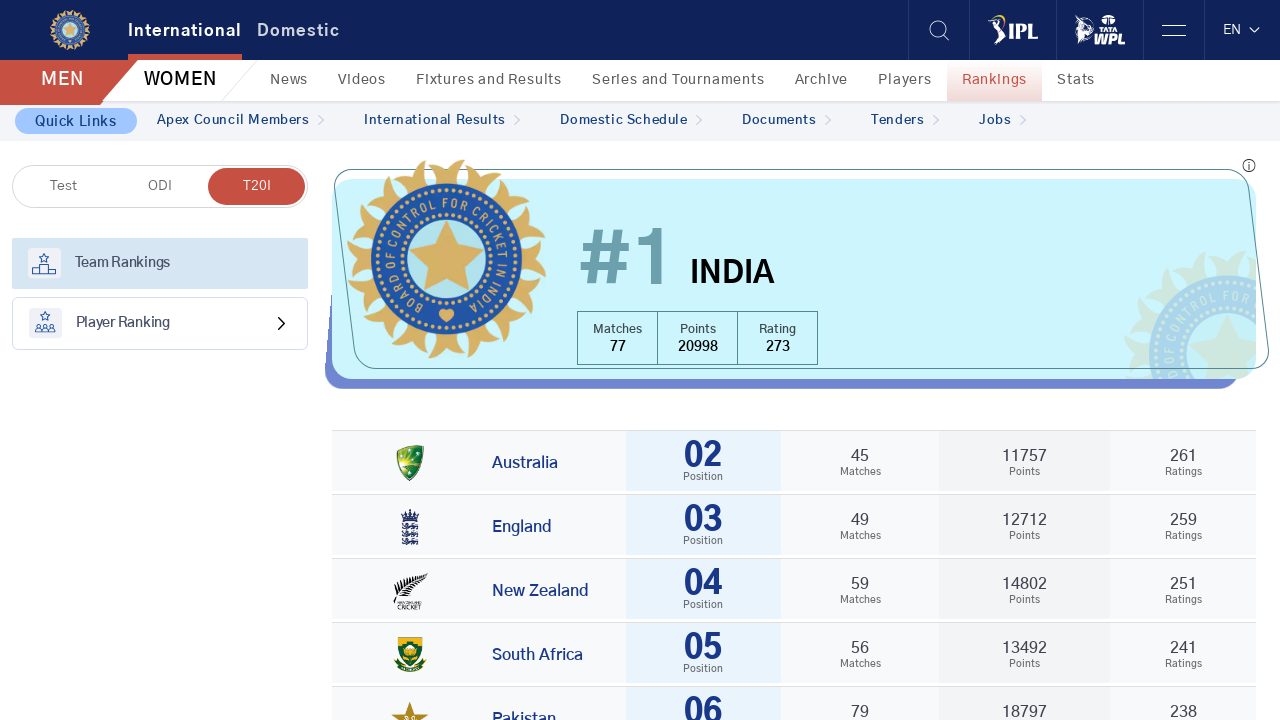